Tests multiple window handling by navigating to Gmail, clicking the Privacy link which opens a new window, then iterating through windows to find and click the Terms of Service link

Starting URL: https://gmail.com

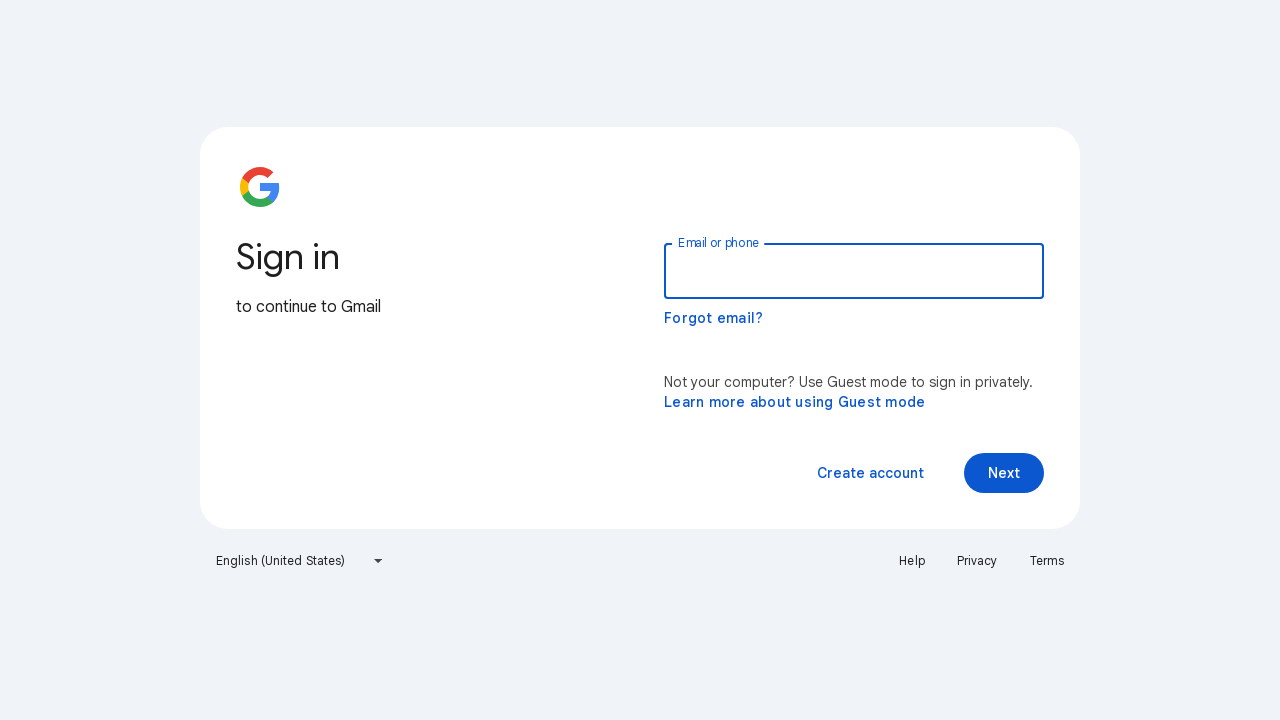

Clicked Privacy link which opens a new window at (977, 561) on text=Privacy
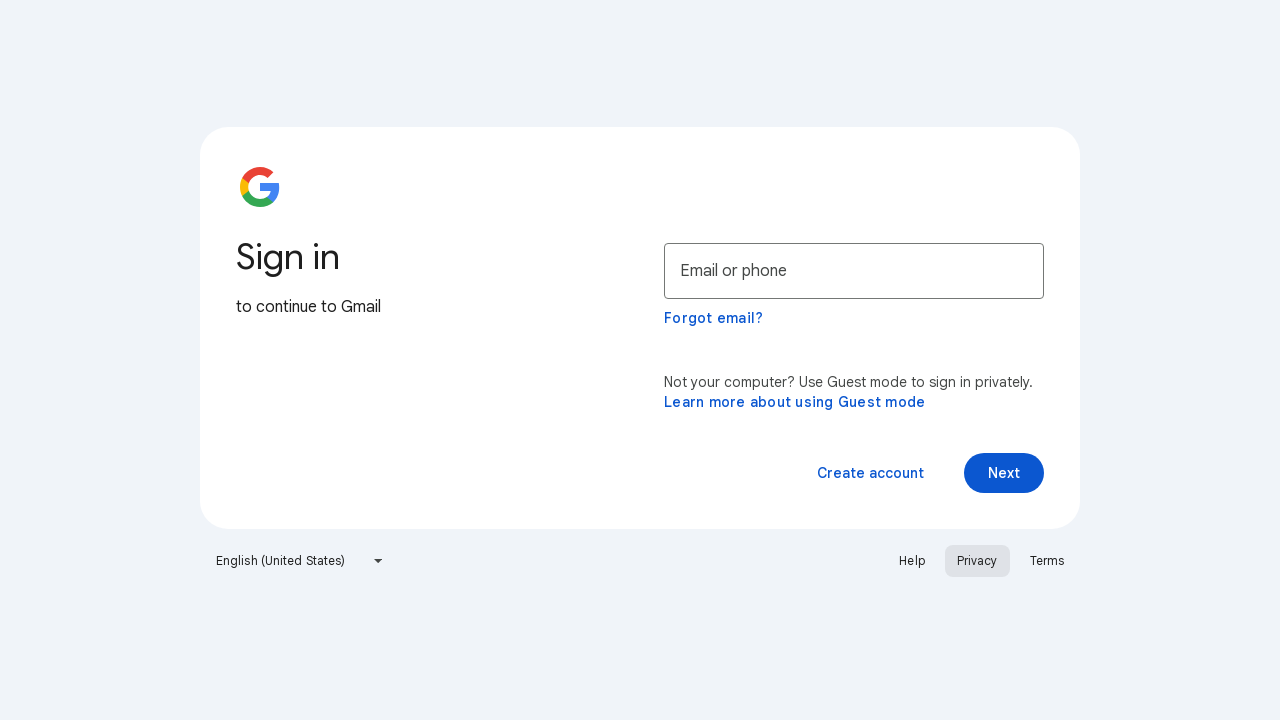

Captured the new page object from the opened window
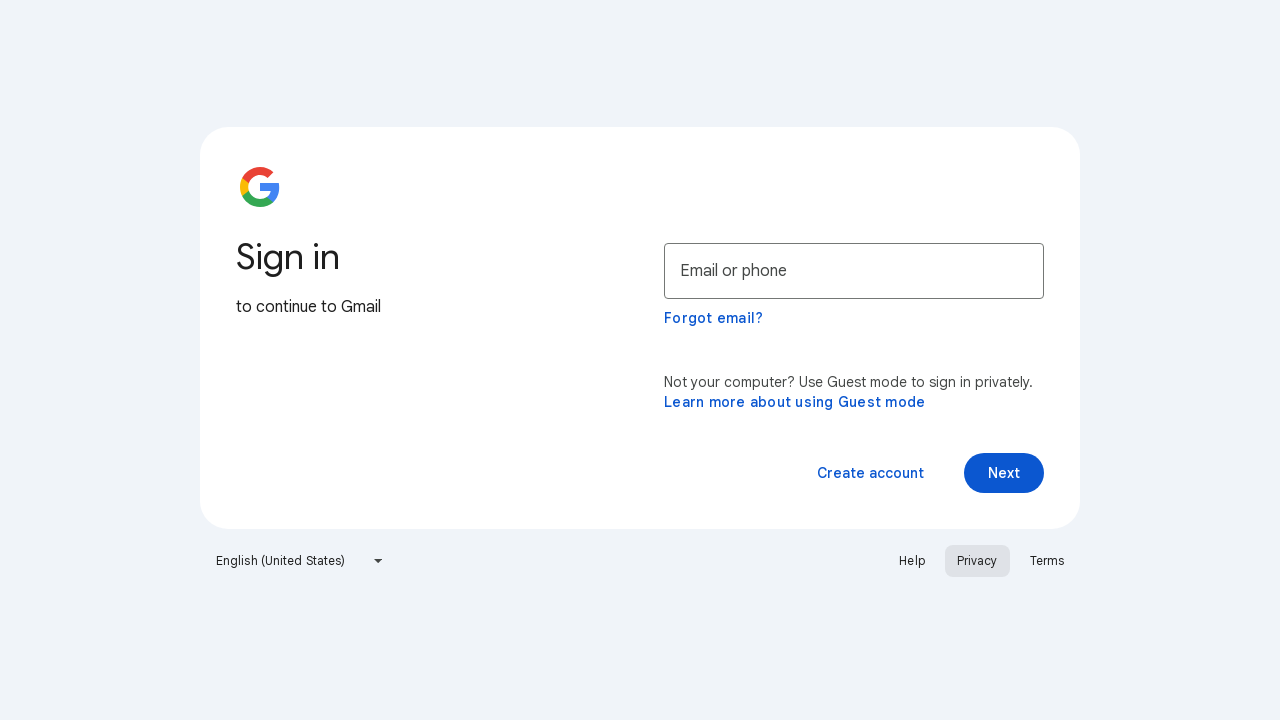

New page loaded successfully
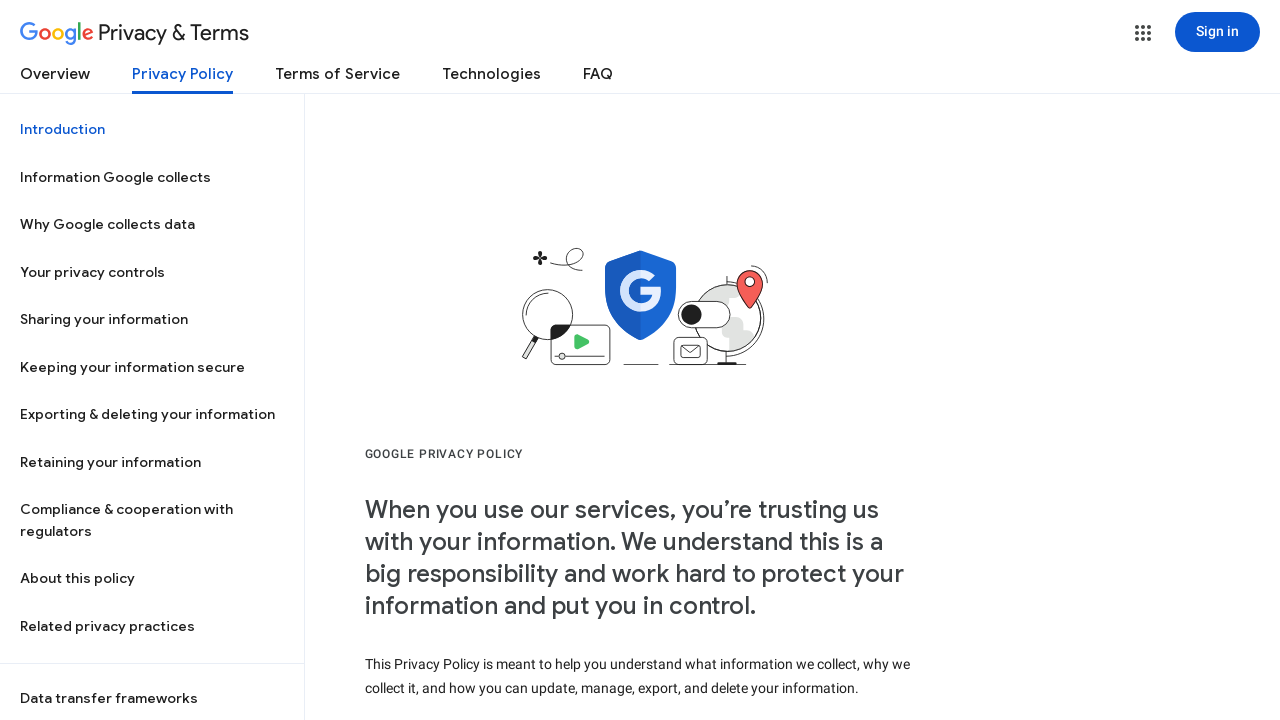

Clicked Terms of Service link on the privacy page at (338, 78) on text=Terms of Service
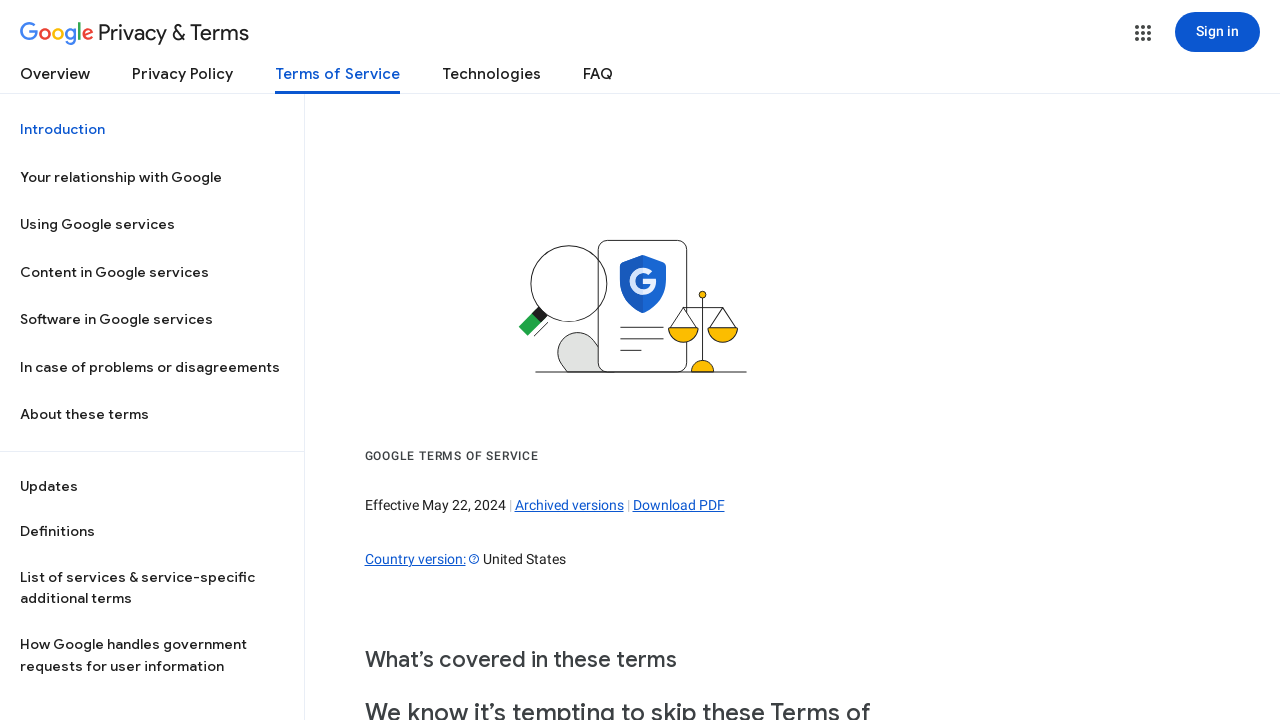

Terms of Service page loaded after navigation
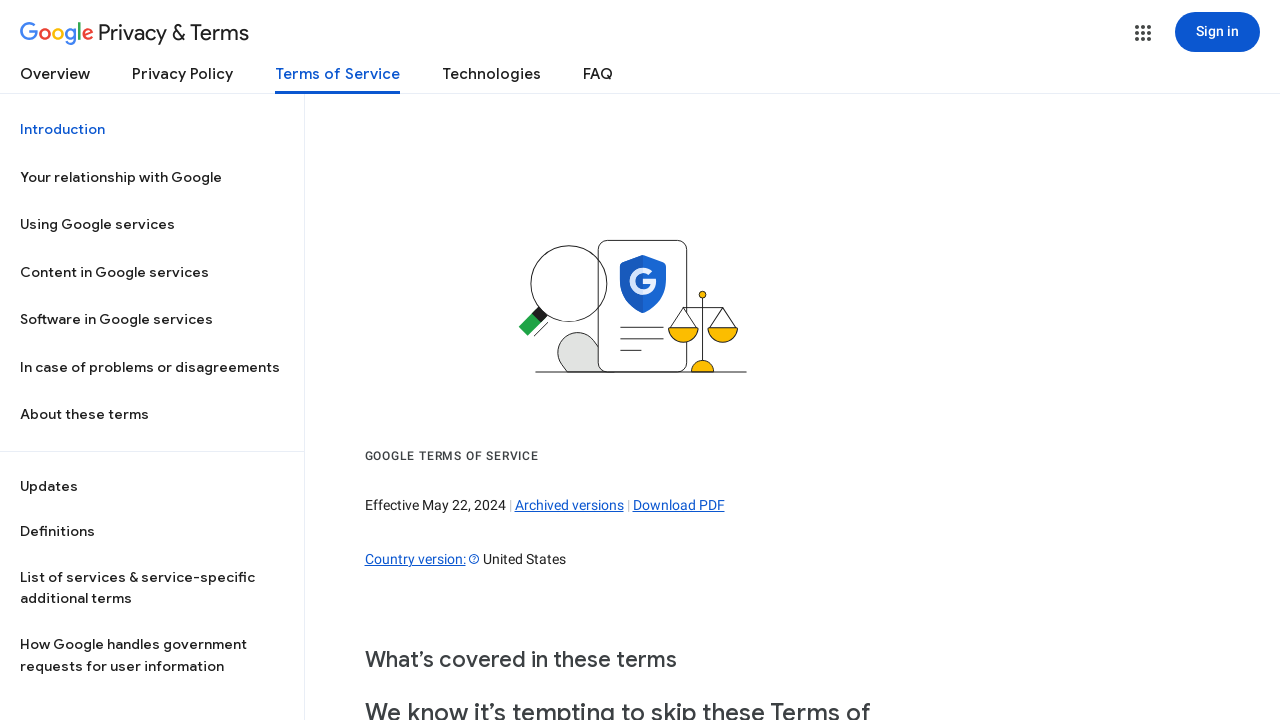

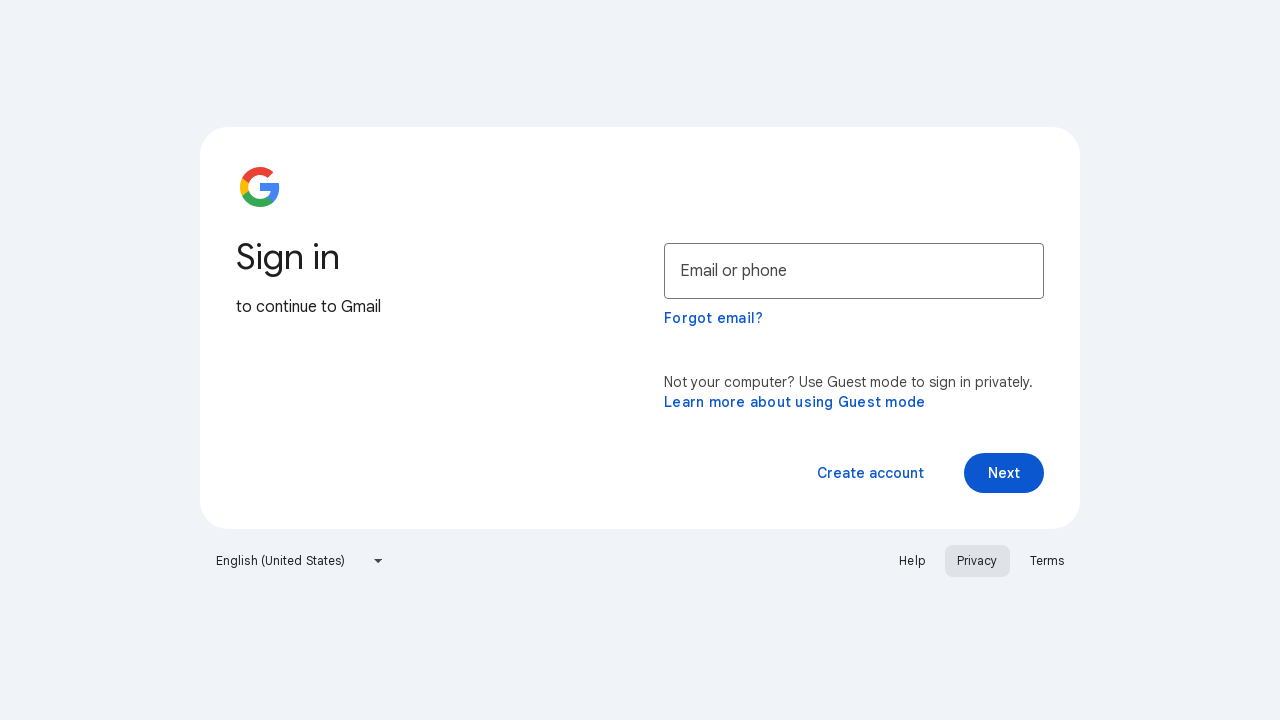